Tests opting out of A/B tests by adding an Optimizely opt-out cookie after visiting the page, then refreshing to verify the opt-out takes effect.

Starting URL: http://the-internet.herokuapp.com/abtest

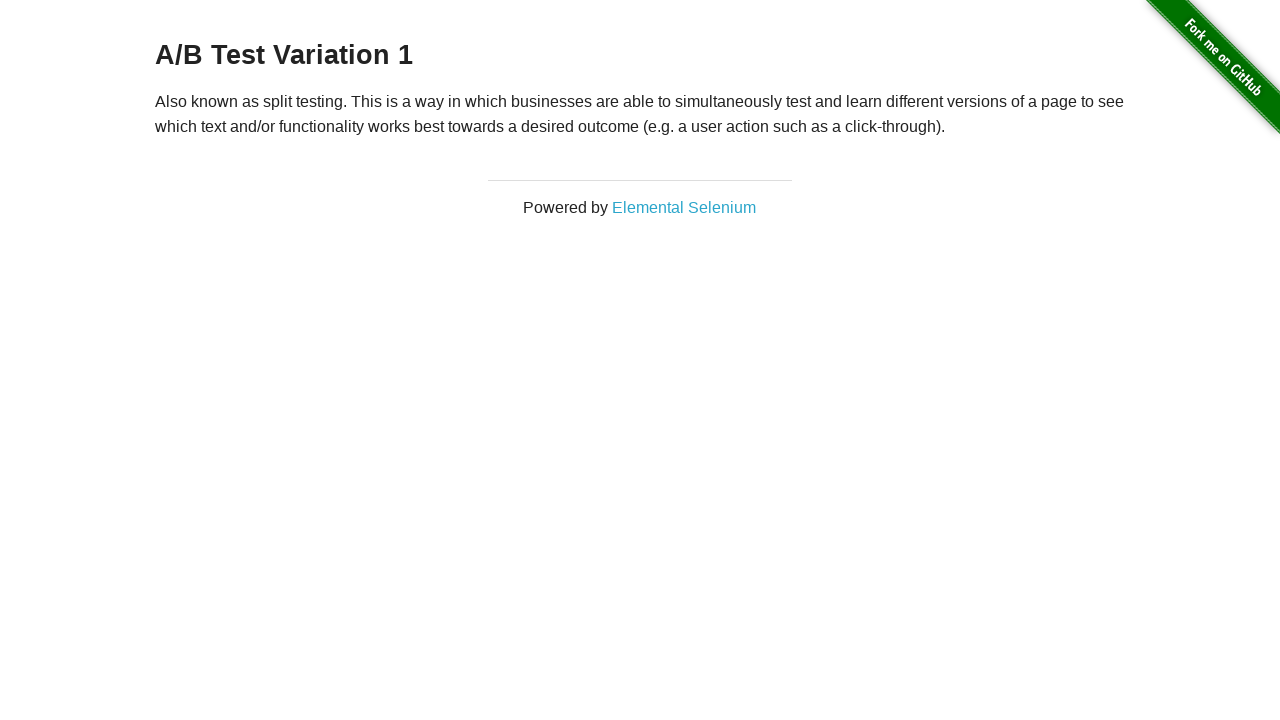

Retrieved heading text to verify A/B test group assignment
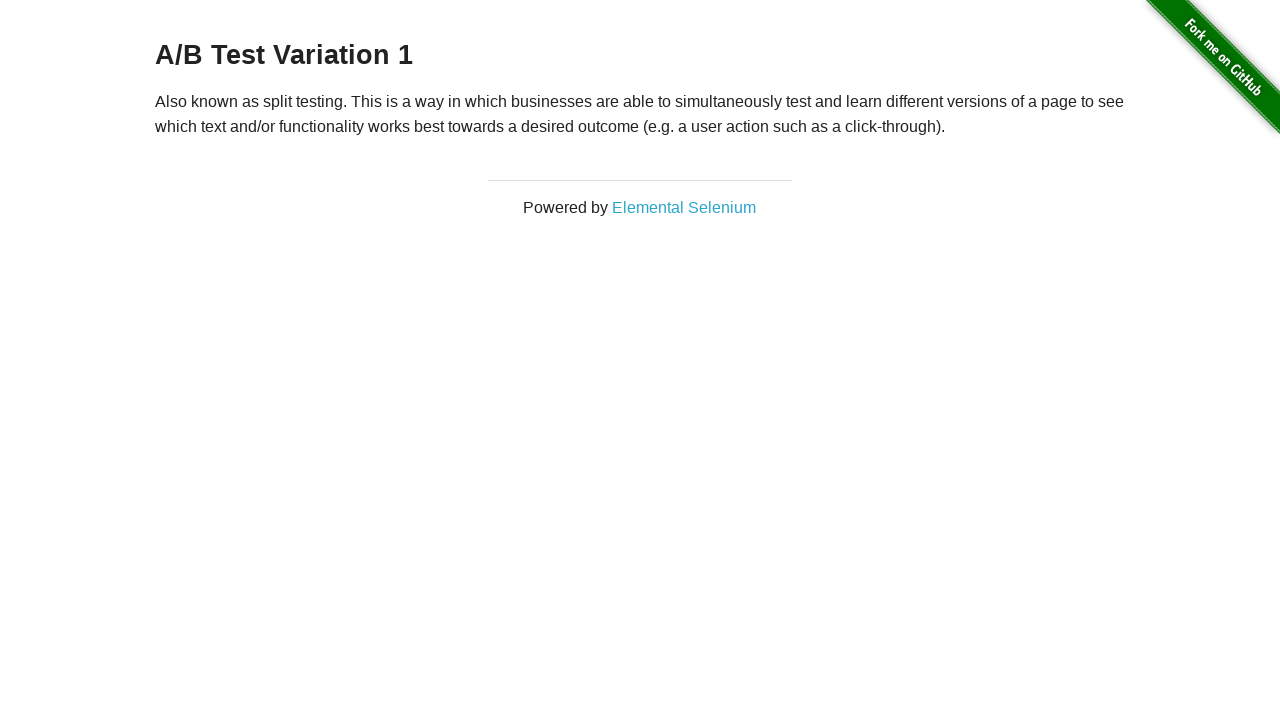

Verified user is in one of the A/B test groups (Variation 1 or Control)
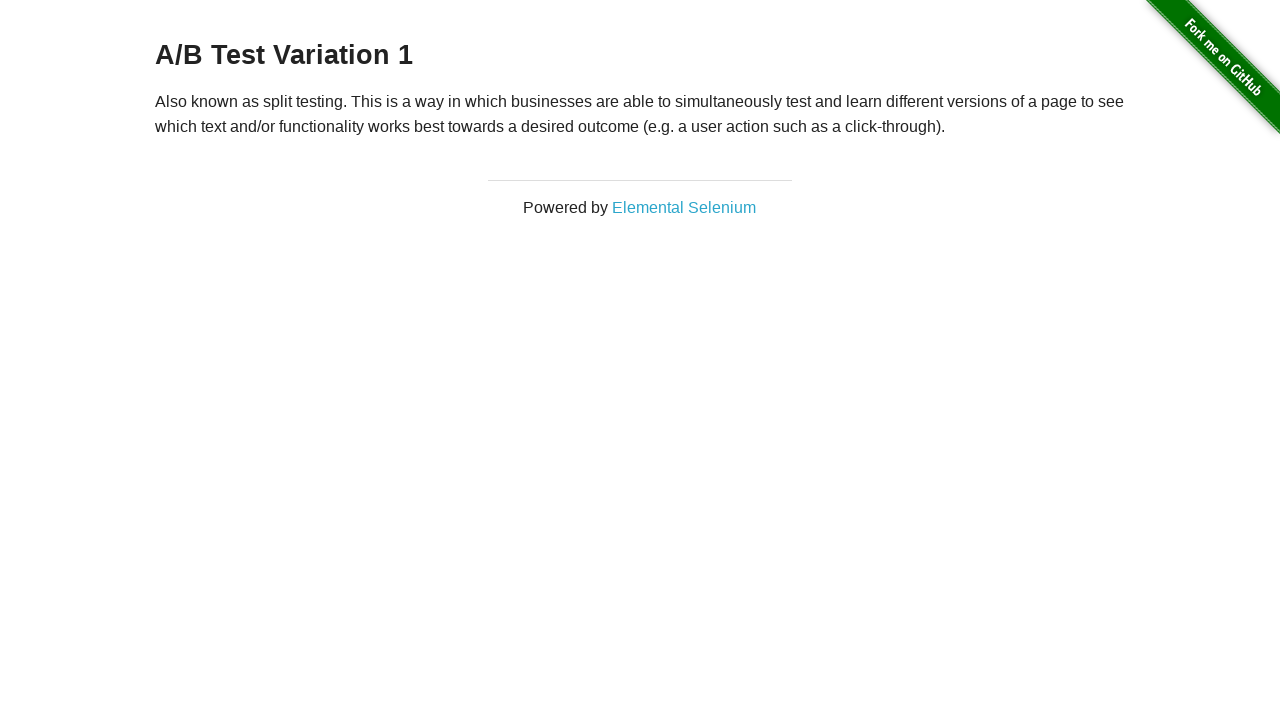

Added Optimizely opt-out cookie to browser context
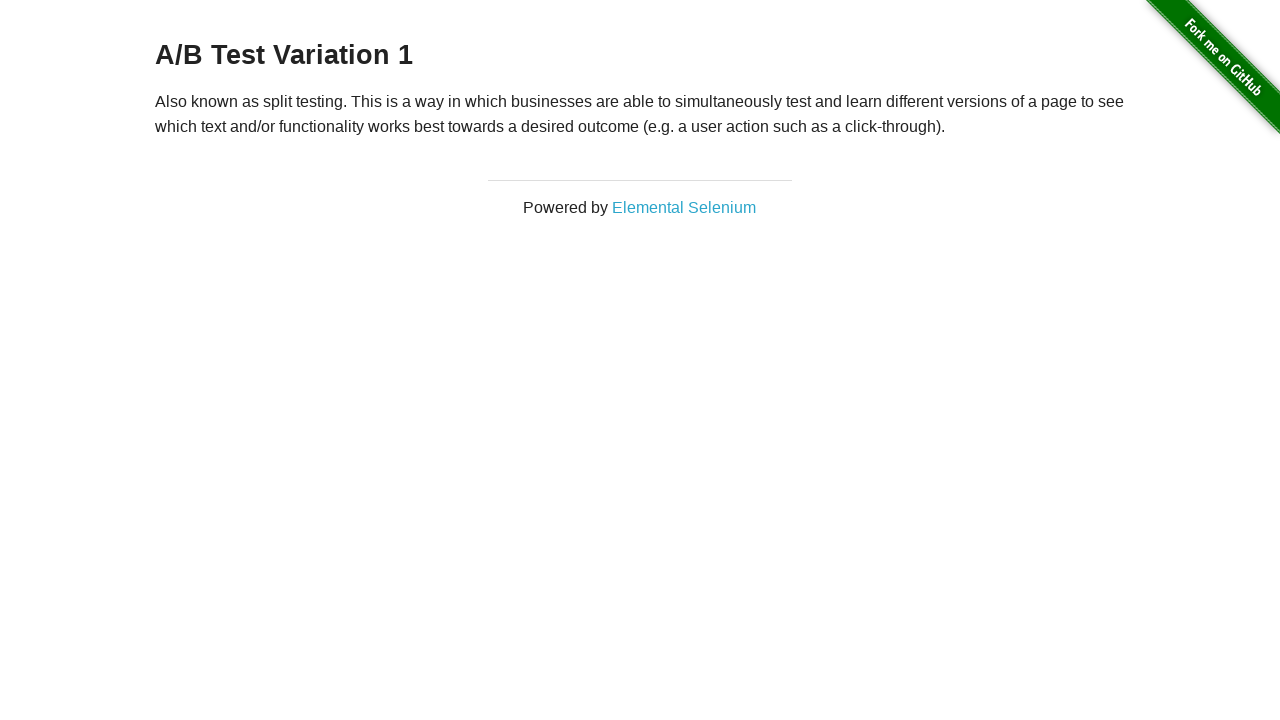

Reloaded page to apply opt-out cookie
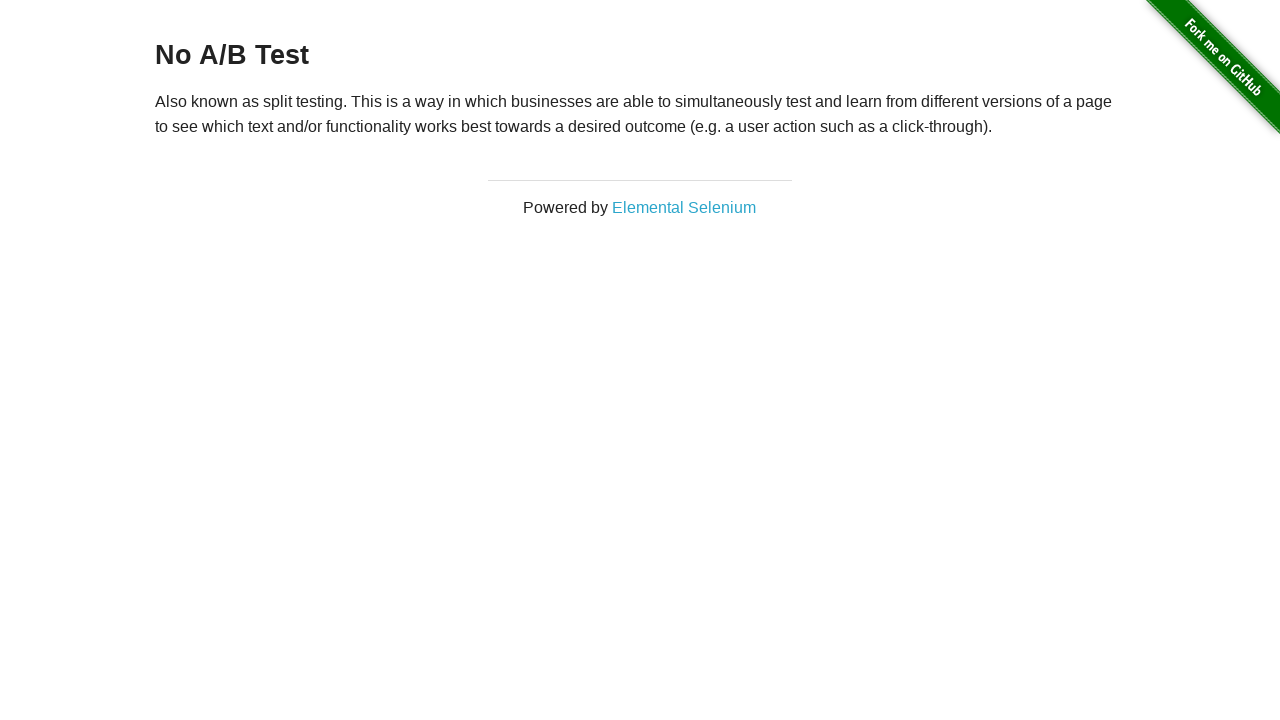

Retrieved heading text after page reload to verify opt-out status
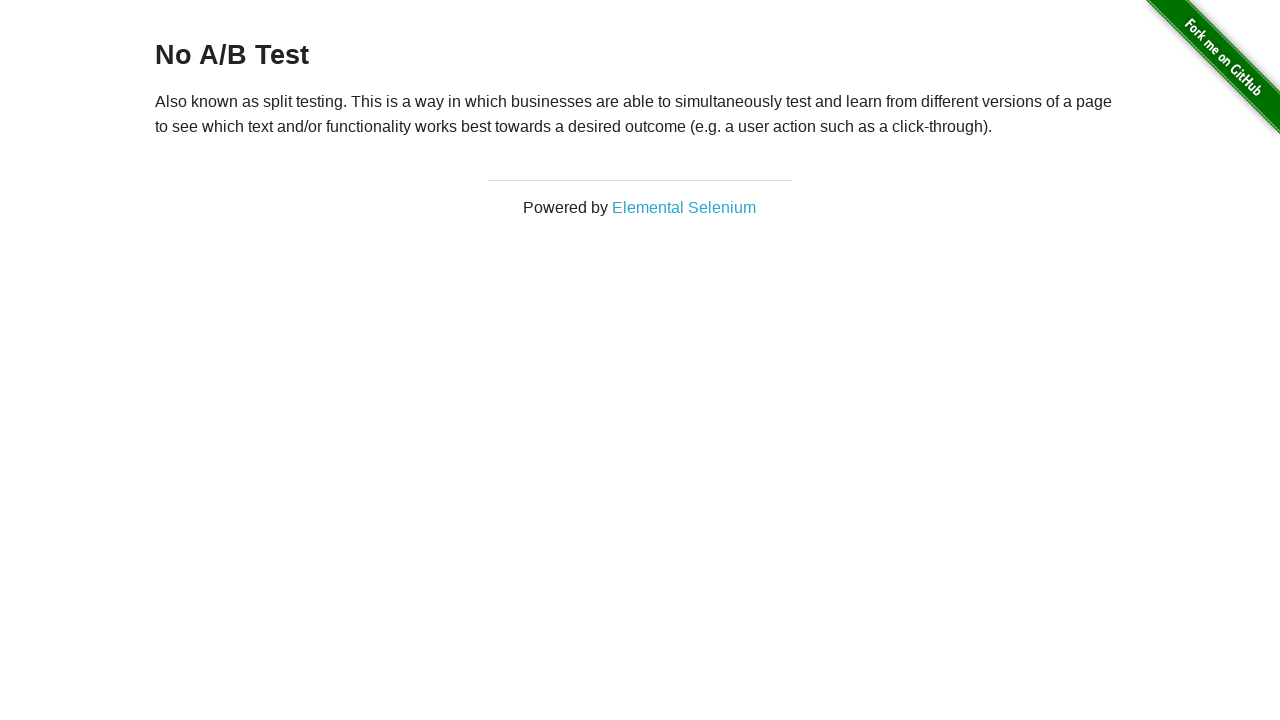

Verified user is opted out of A/B test (heading shows 'No A/B Test')
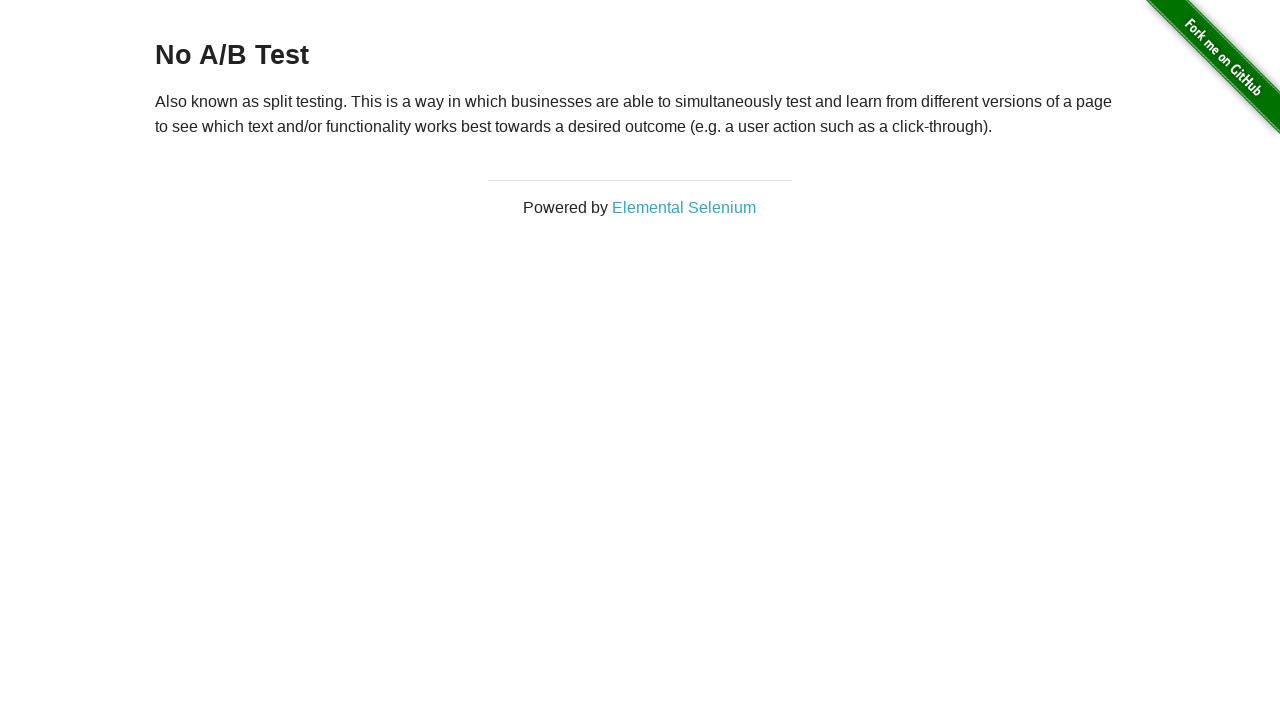

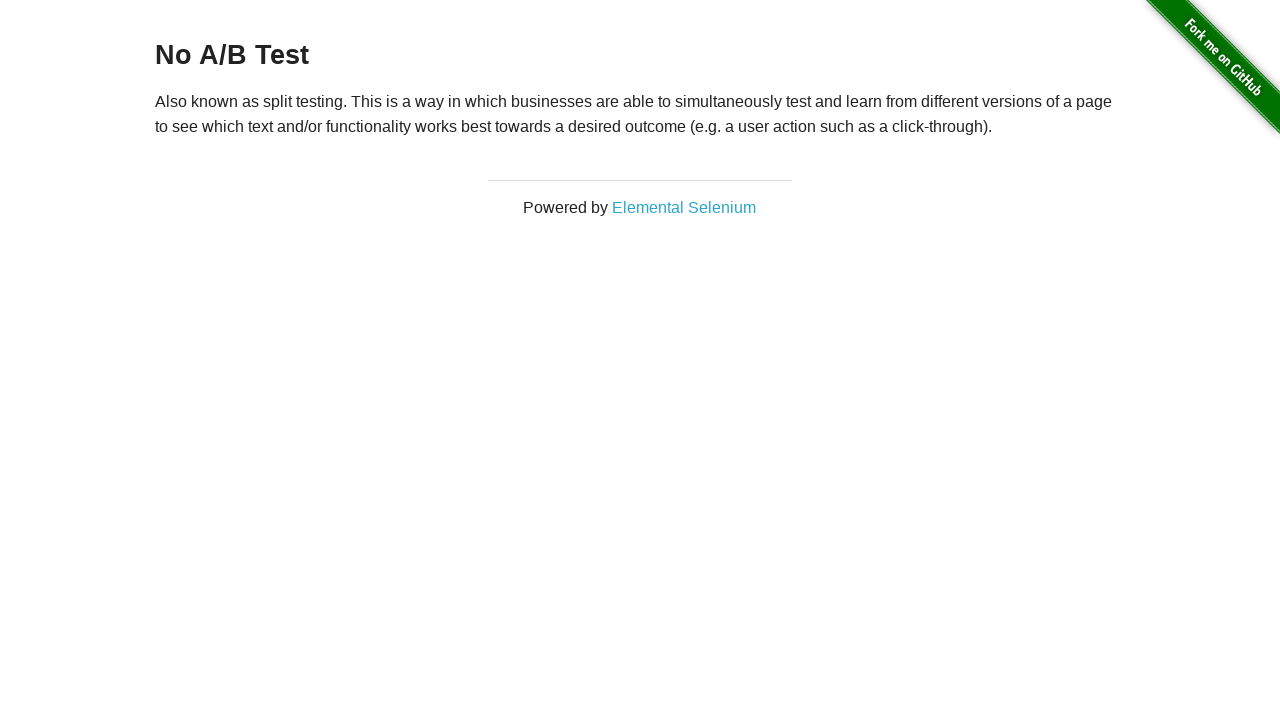